Tests GitHub's Solutions dropdown menu by hovering over the Solutions button and clicking on the Enterprise link, then verifying navigation to the enterprise page.

Starting URL: https://github.com/

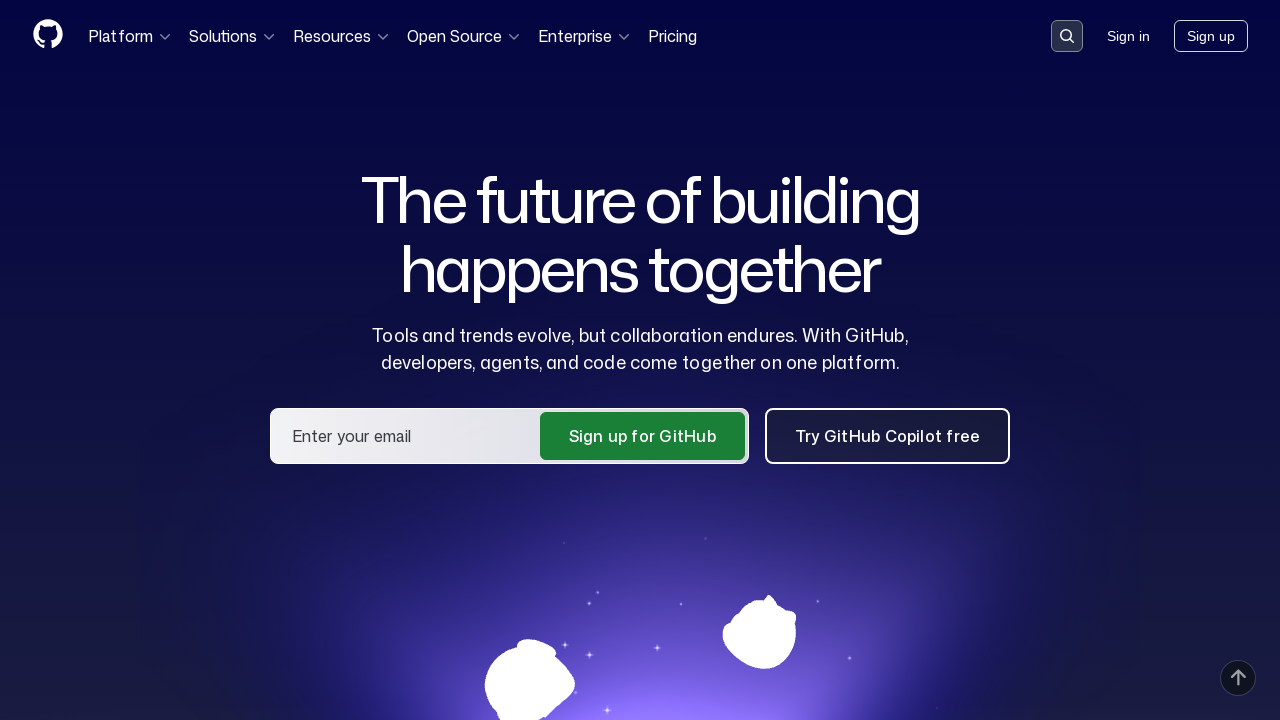

Hovered over Solutions button to open dropdown menu at (233, 36) on button:has-text('Solutions')
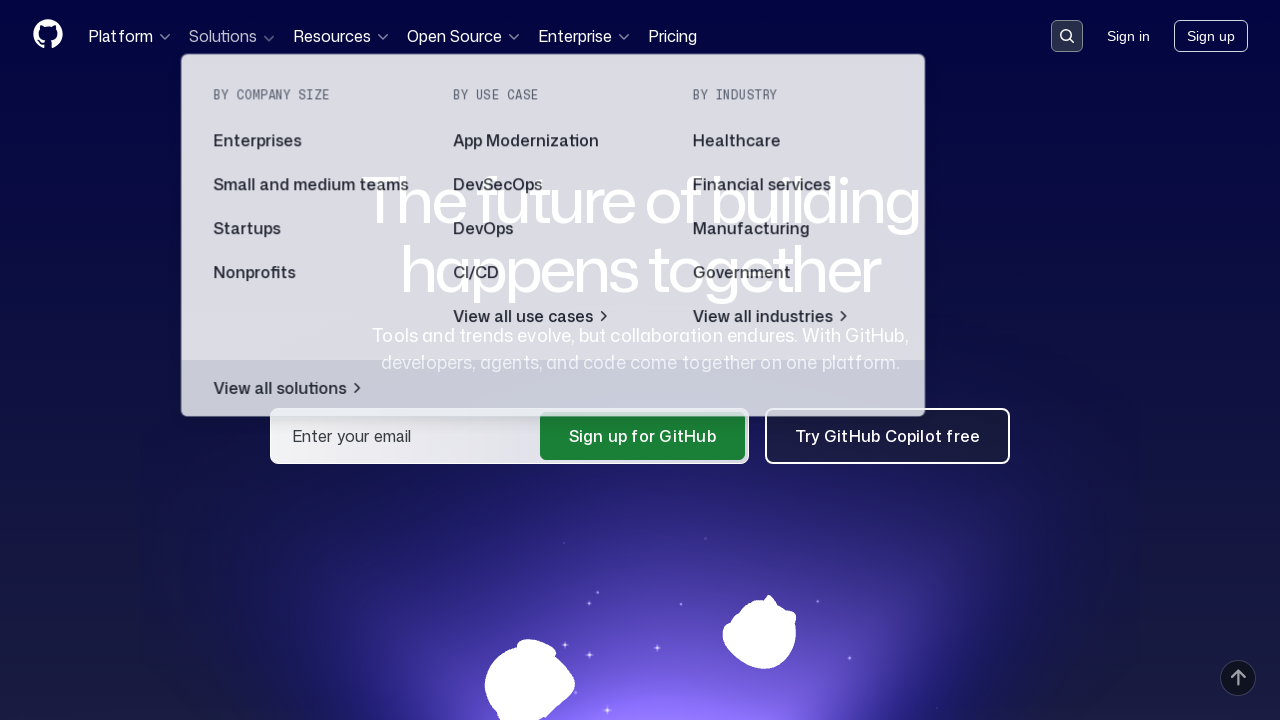

Clicked on Enterprise link in Solutions dropdown at (313, 142) on a:has-text('Enterprise')
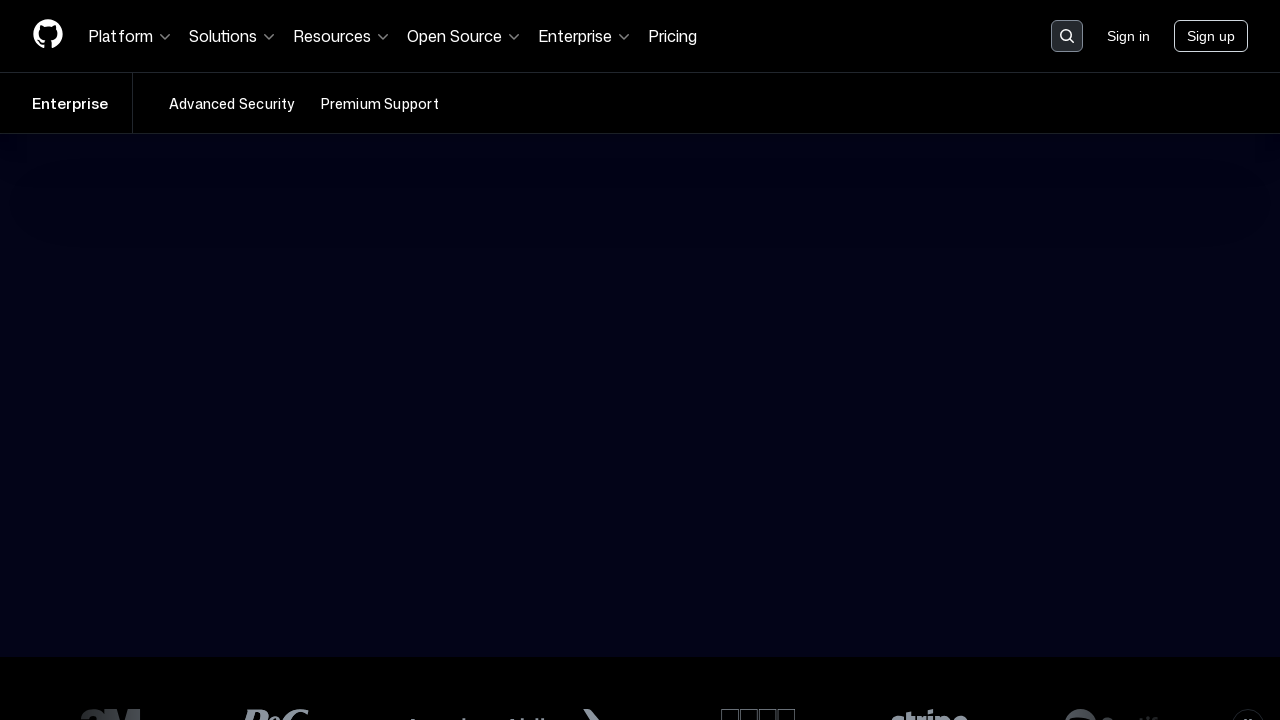

Navigated to enterprise page and URL confirmed as https://github.com/enterprise
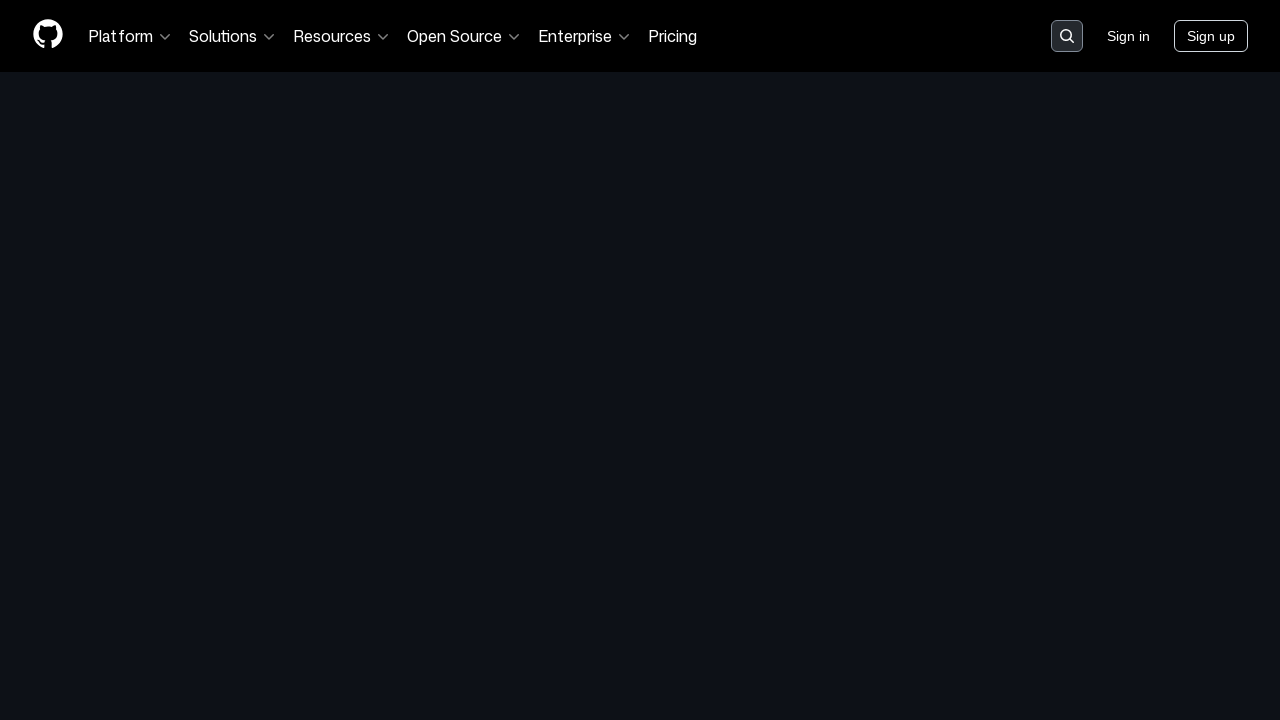

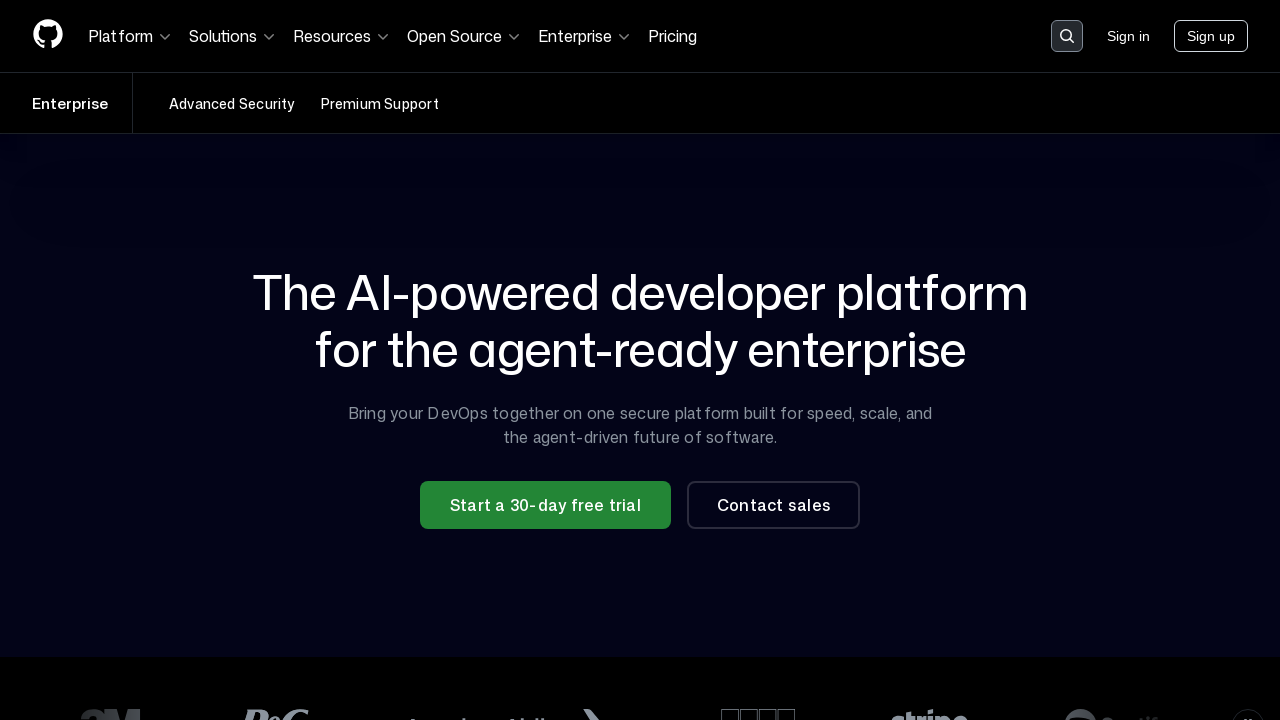